Tests the navigation menu functionality on itexps.net by clicking through various dropdown menu labels to verify they are clickable and functional.

Starting URL: https://www.itexps.net/

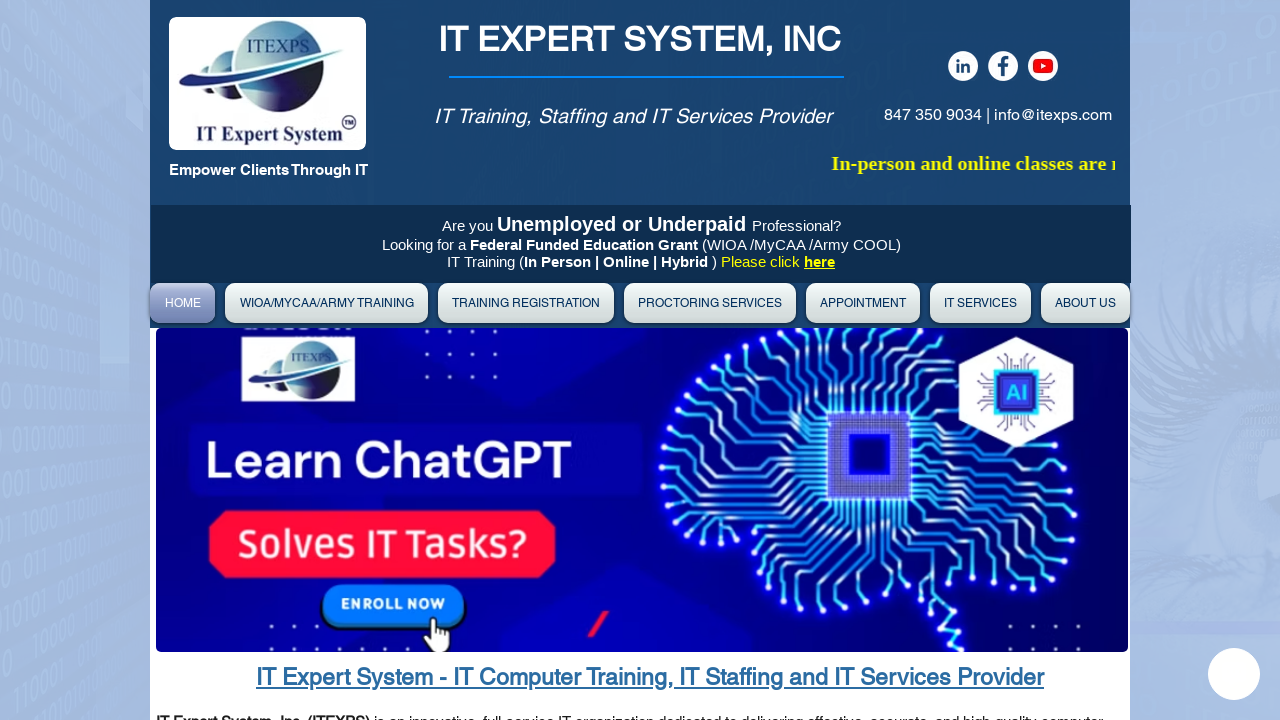

Set viewport size to 1920x1080
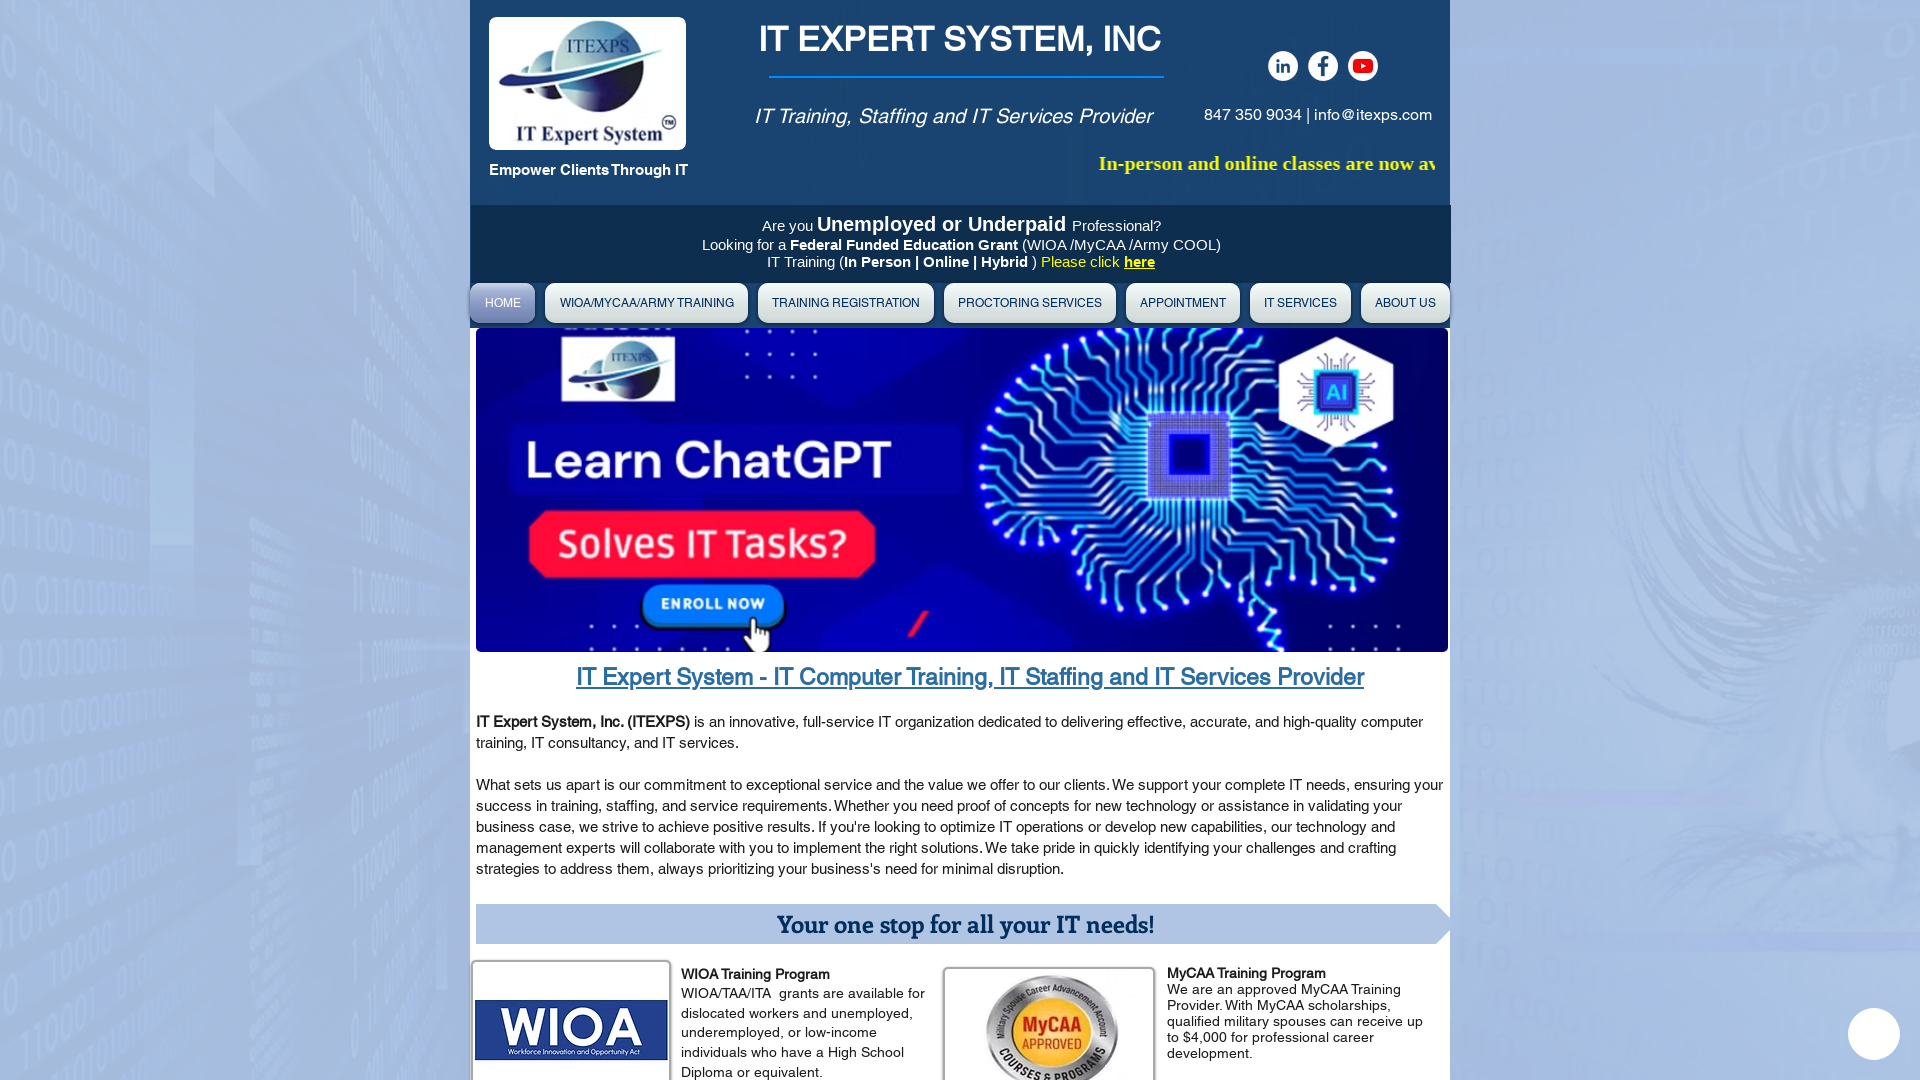

Clicked dropdown menu item 02 at (846, 303) on #DrpDwnMn02label
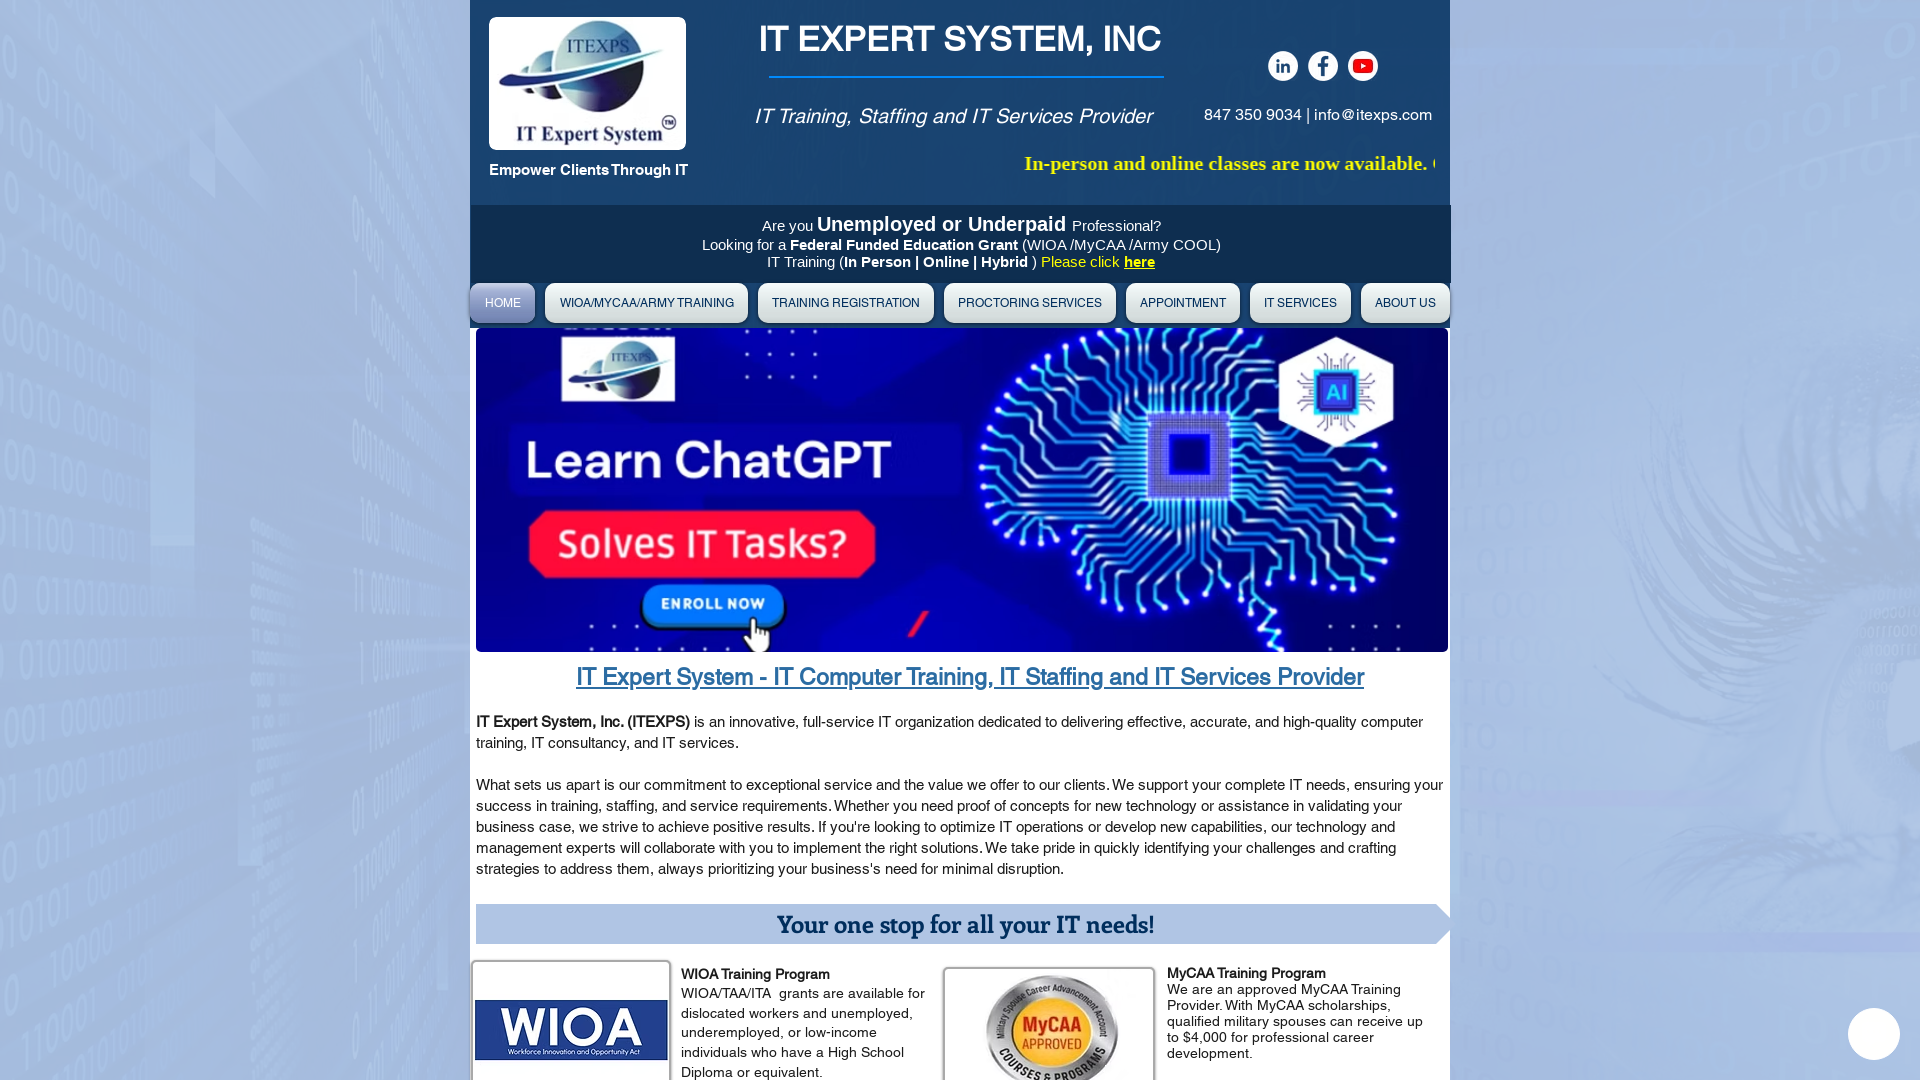

Clicked dropdown menu item 01 at (646, 303) on #DrpDwnMn01label
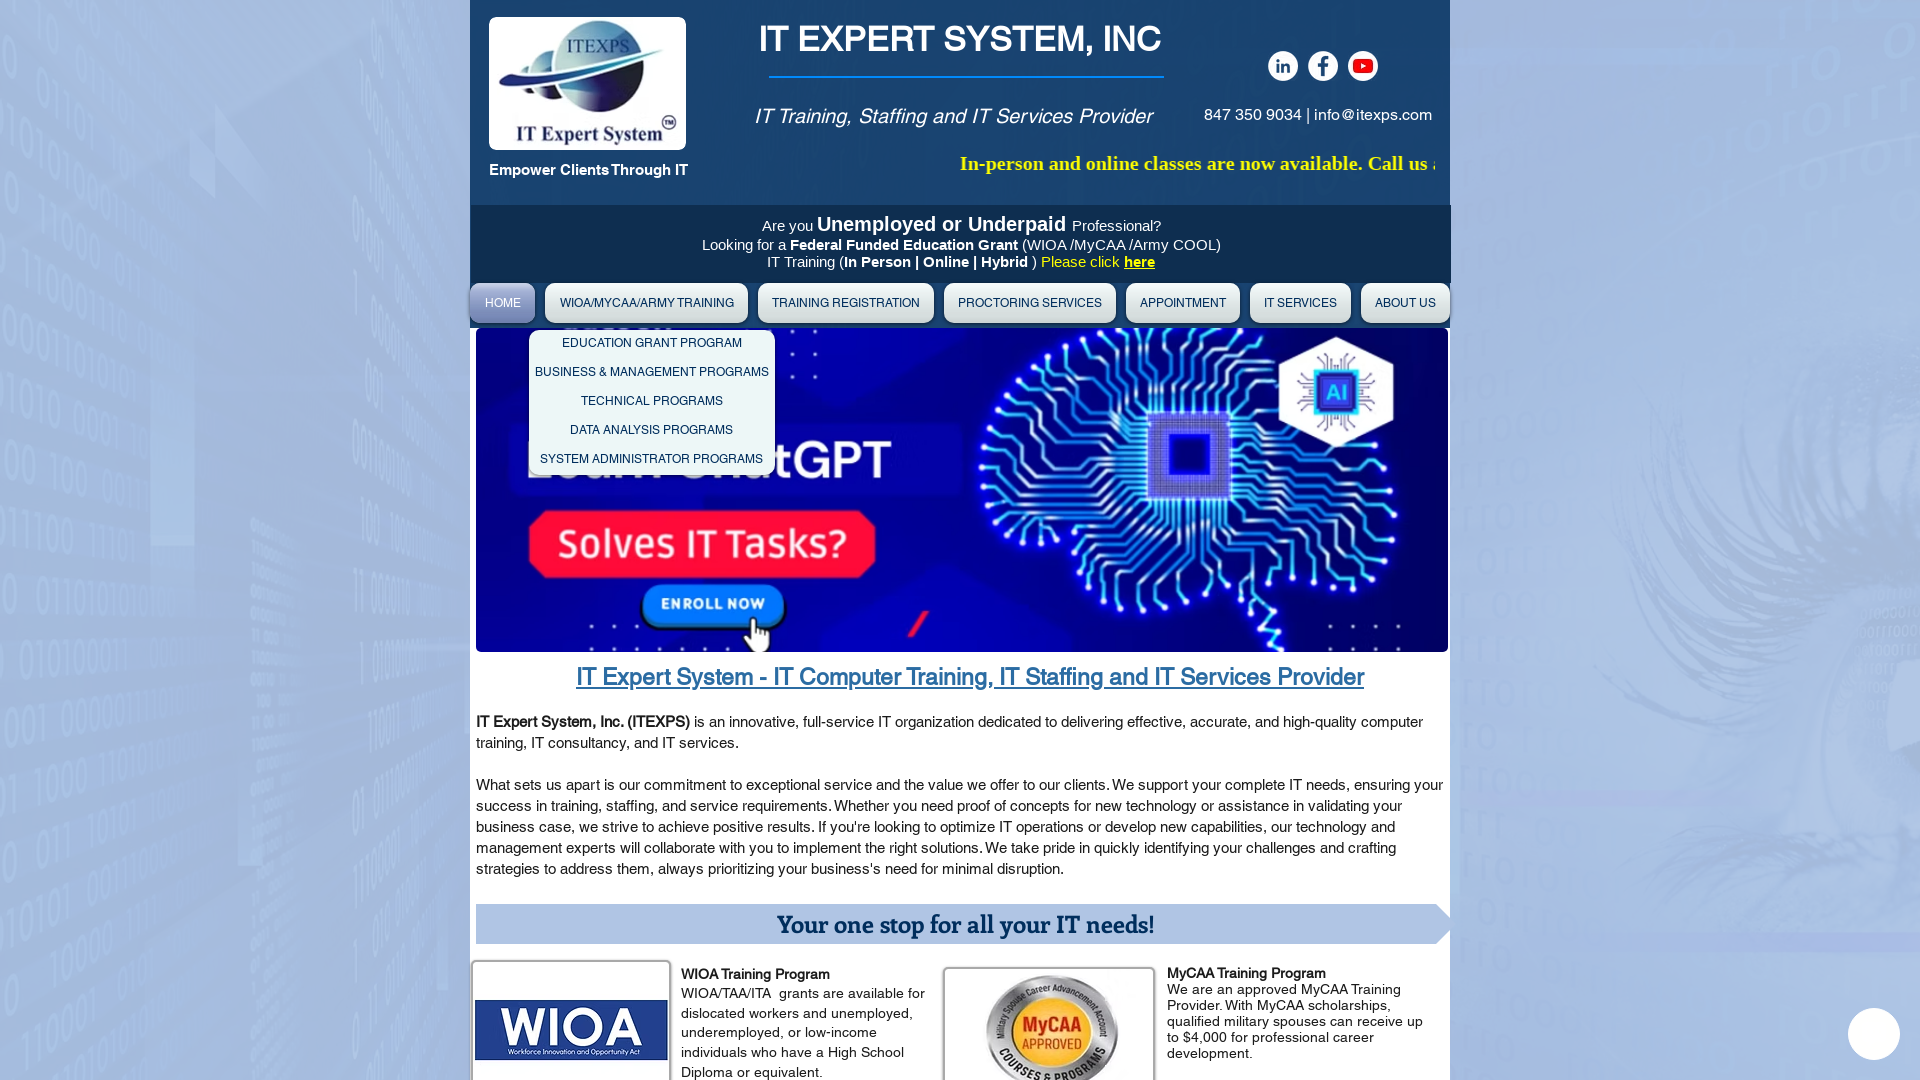

Clicked dropdown menu item 03 at (1030, 303) on #DrpDwnMn03label
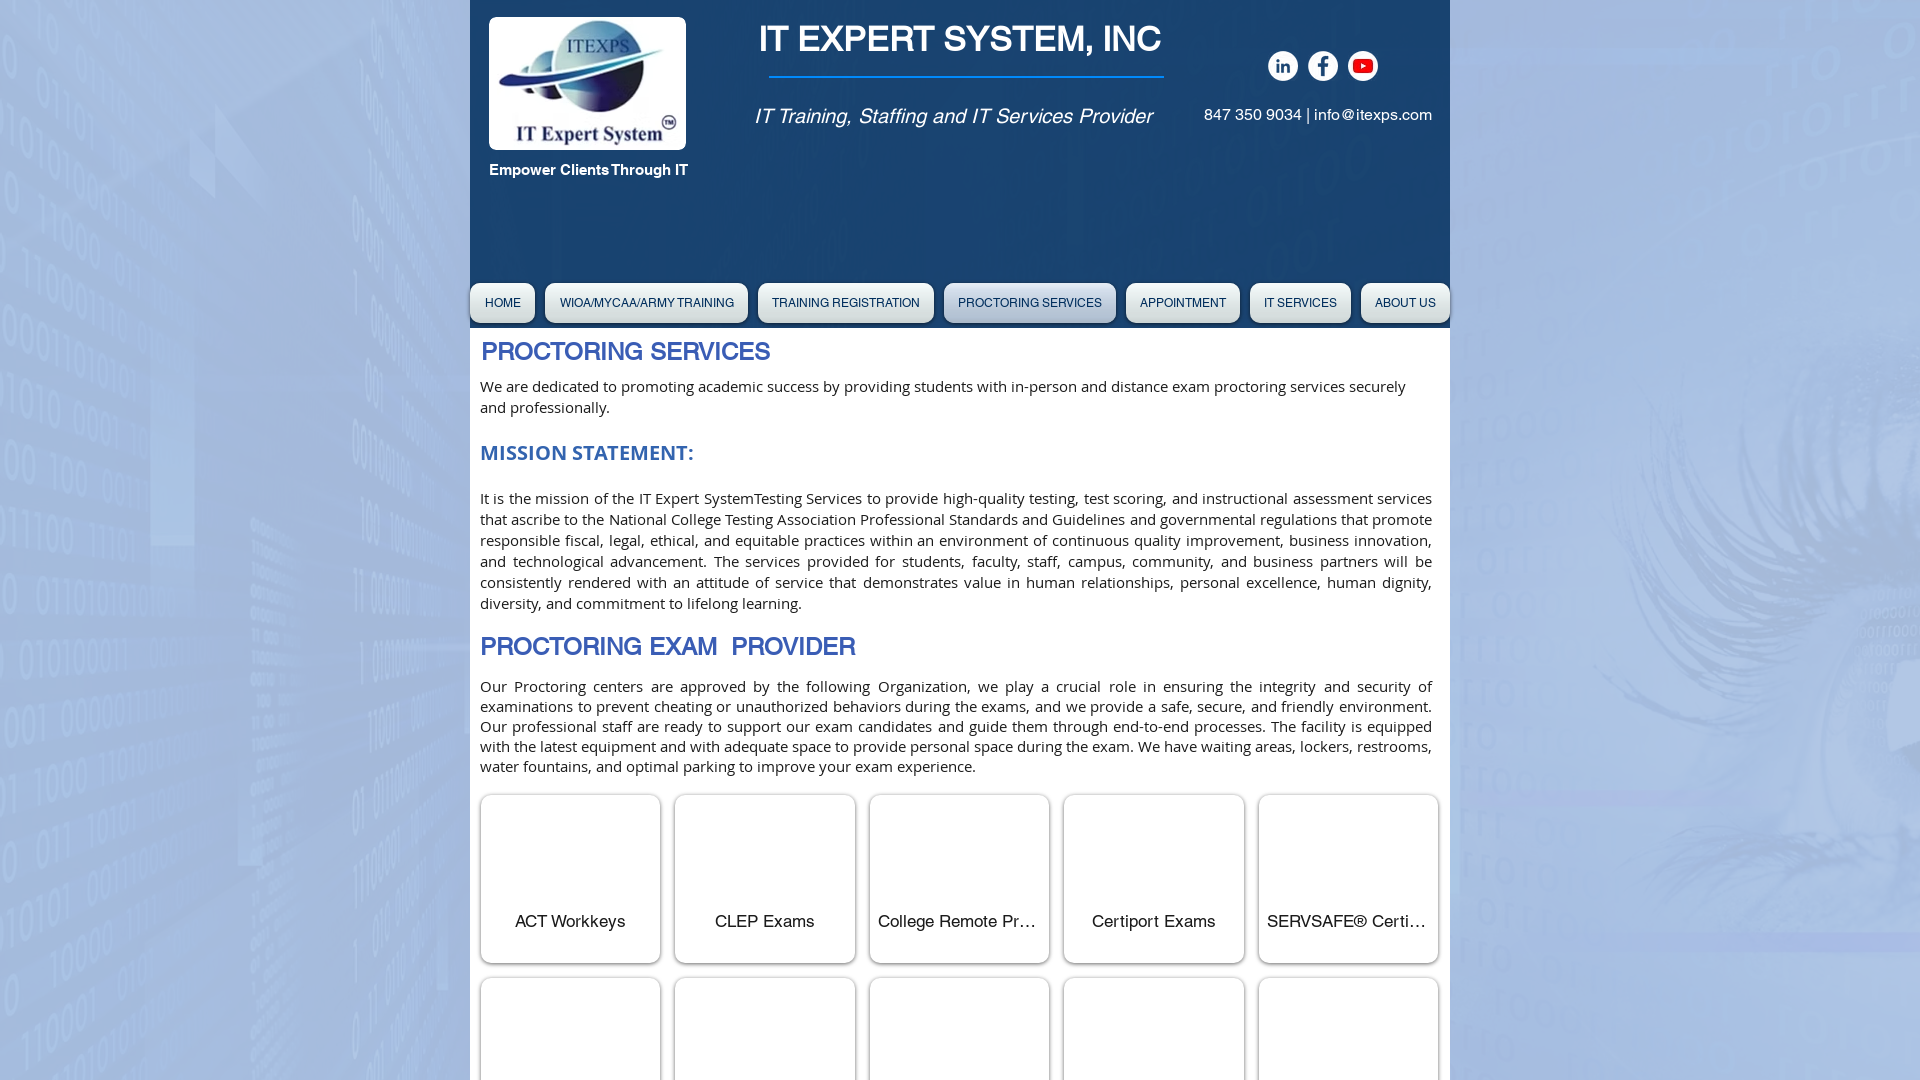

Clicked dropdown menu item 04 at (1183, 303) on #DrpDwnMn04label
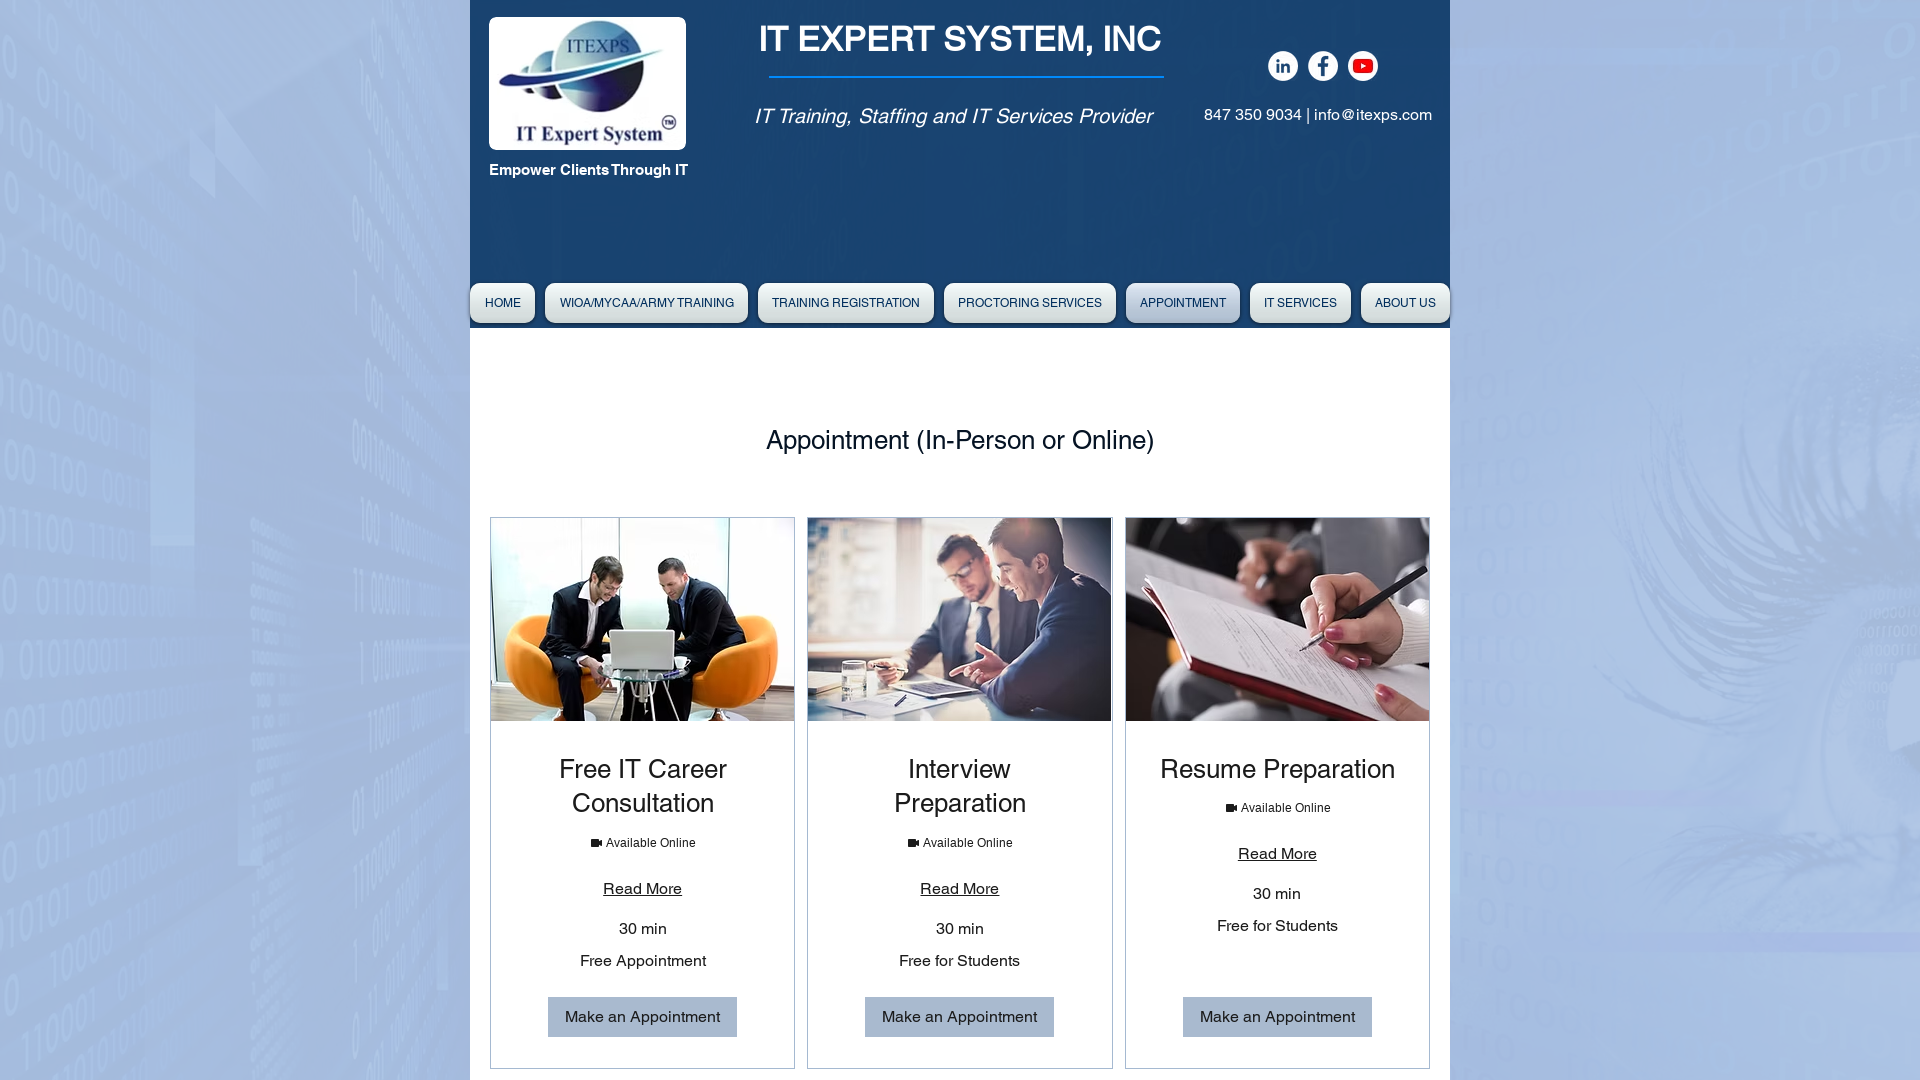

Clicked dropdown menu item 05 at (1300, 303) on #DrpDwnMn05label
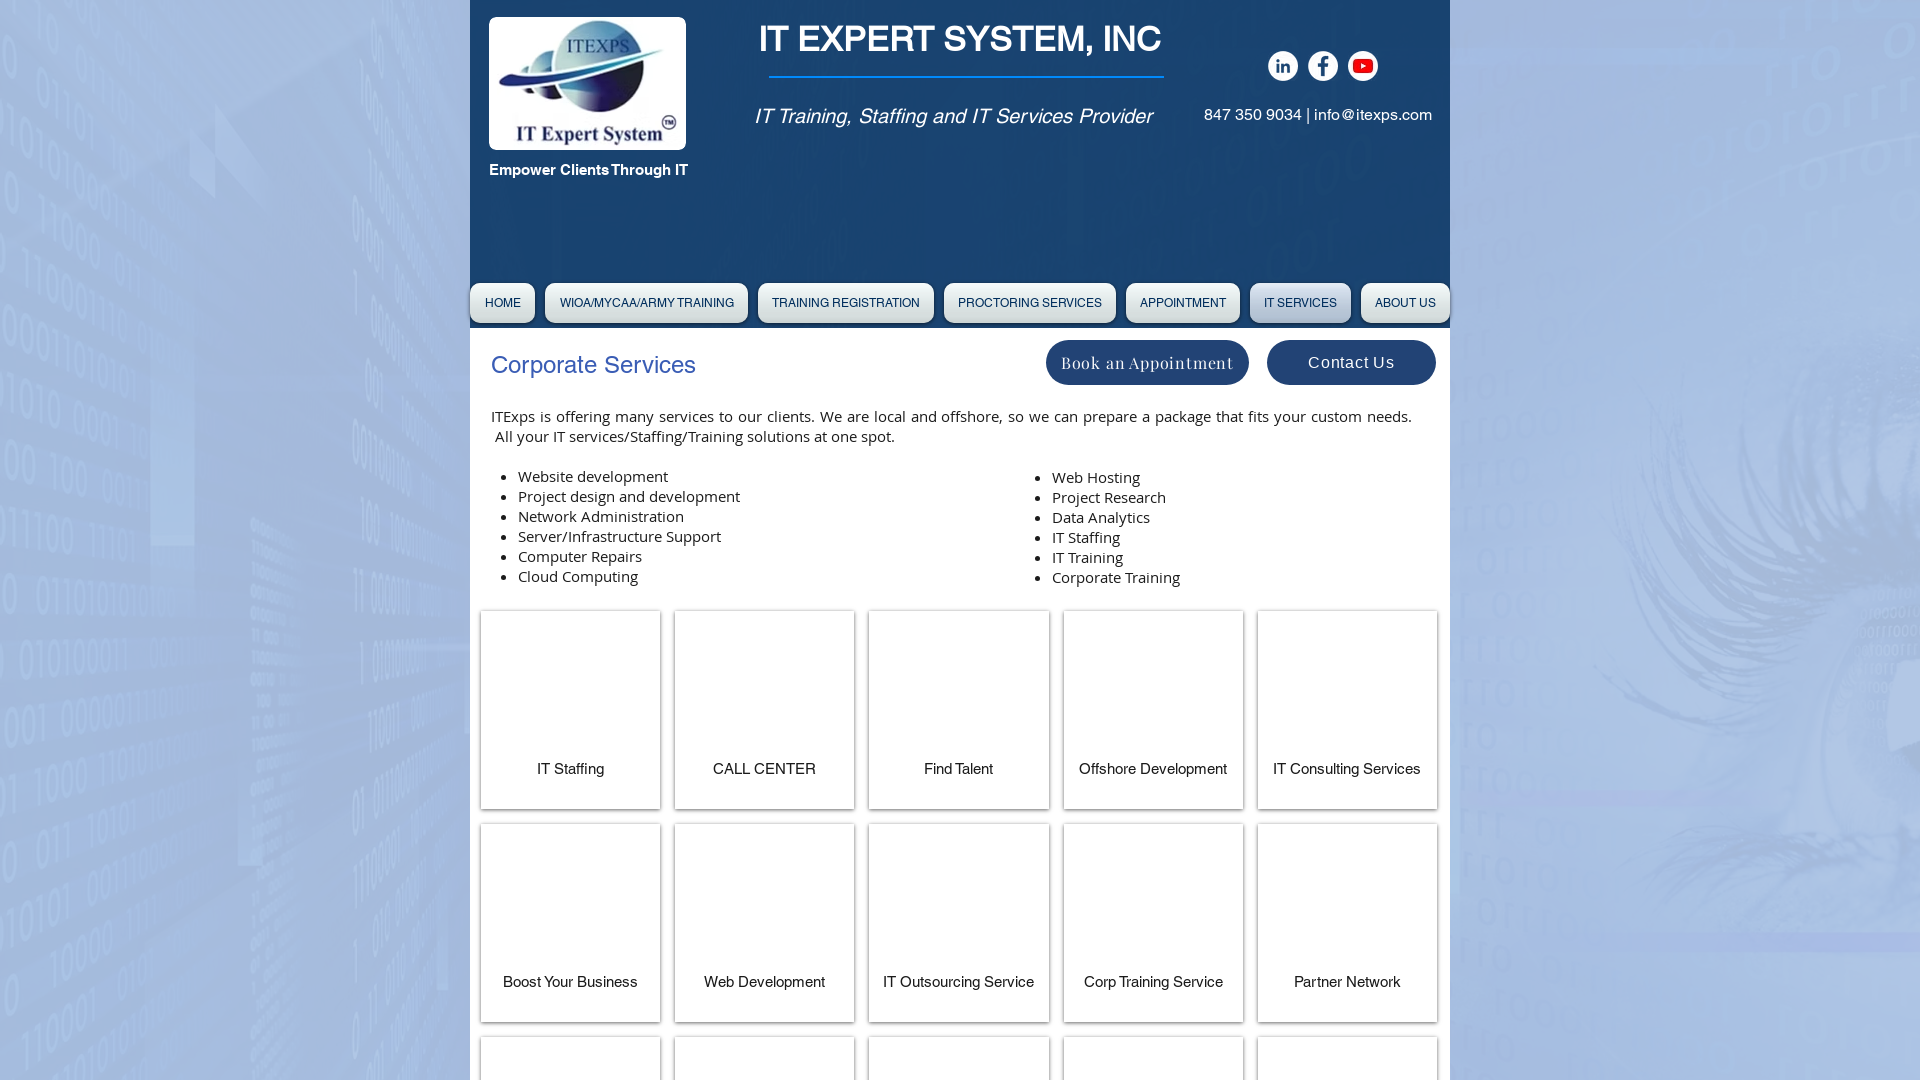

Clicked dropdown menu item 06 at (1406, 303) on #DrpDwnMn06label
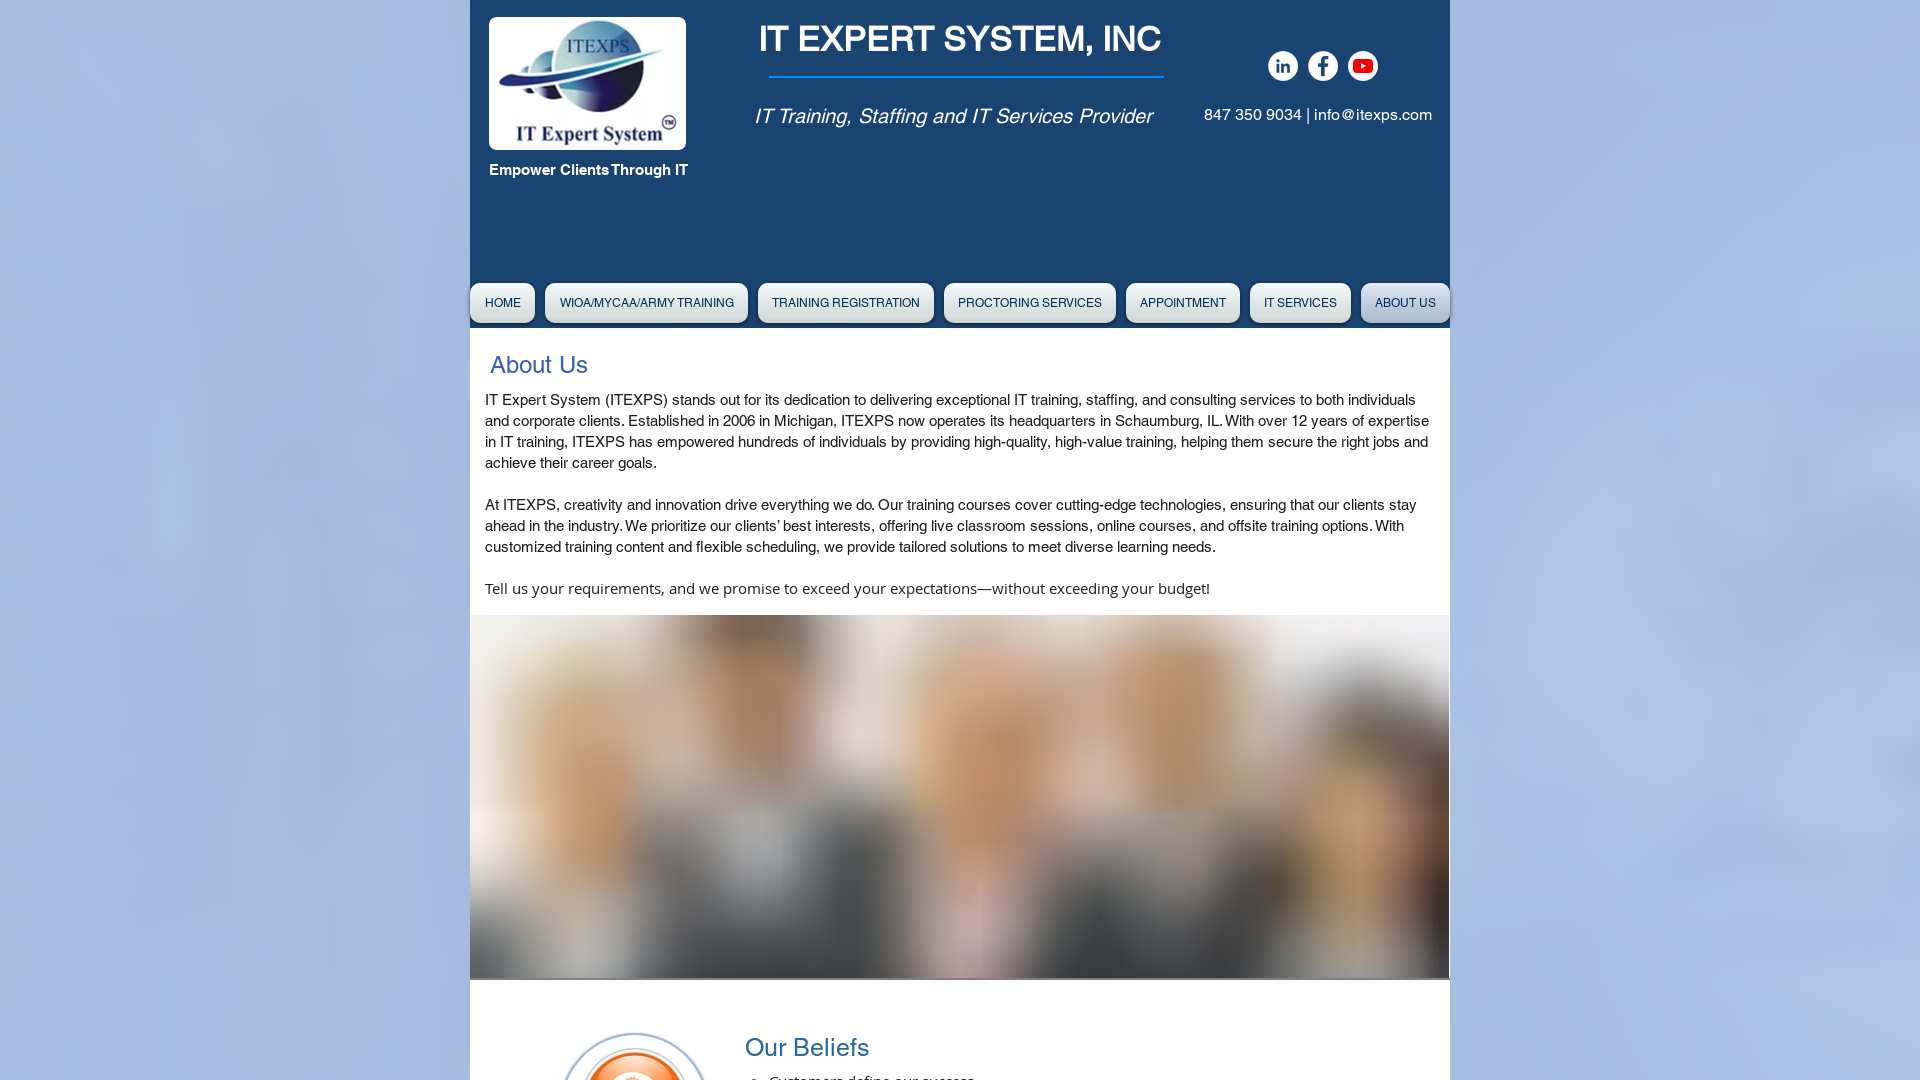

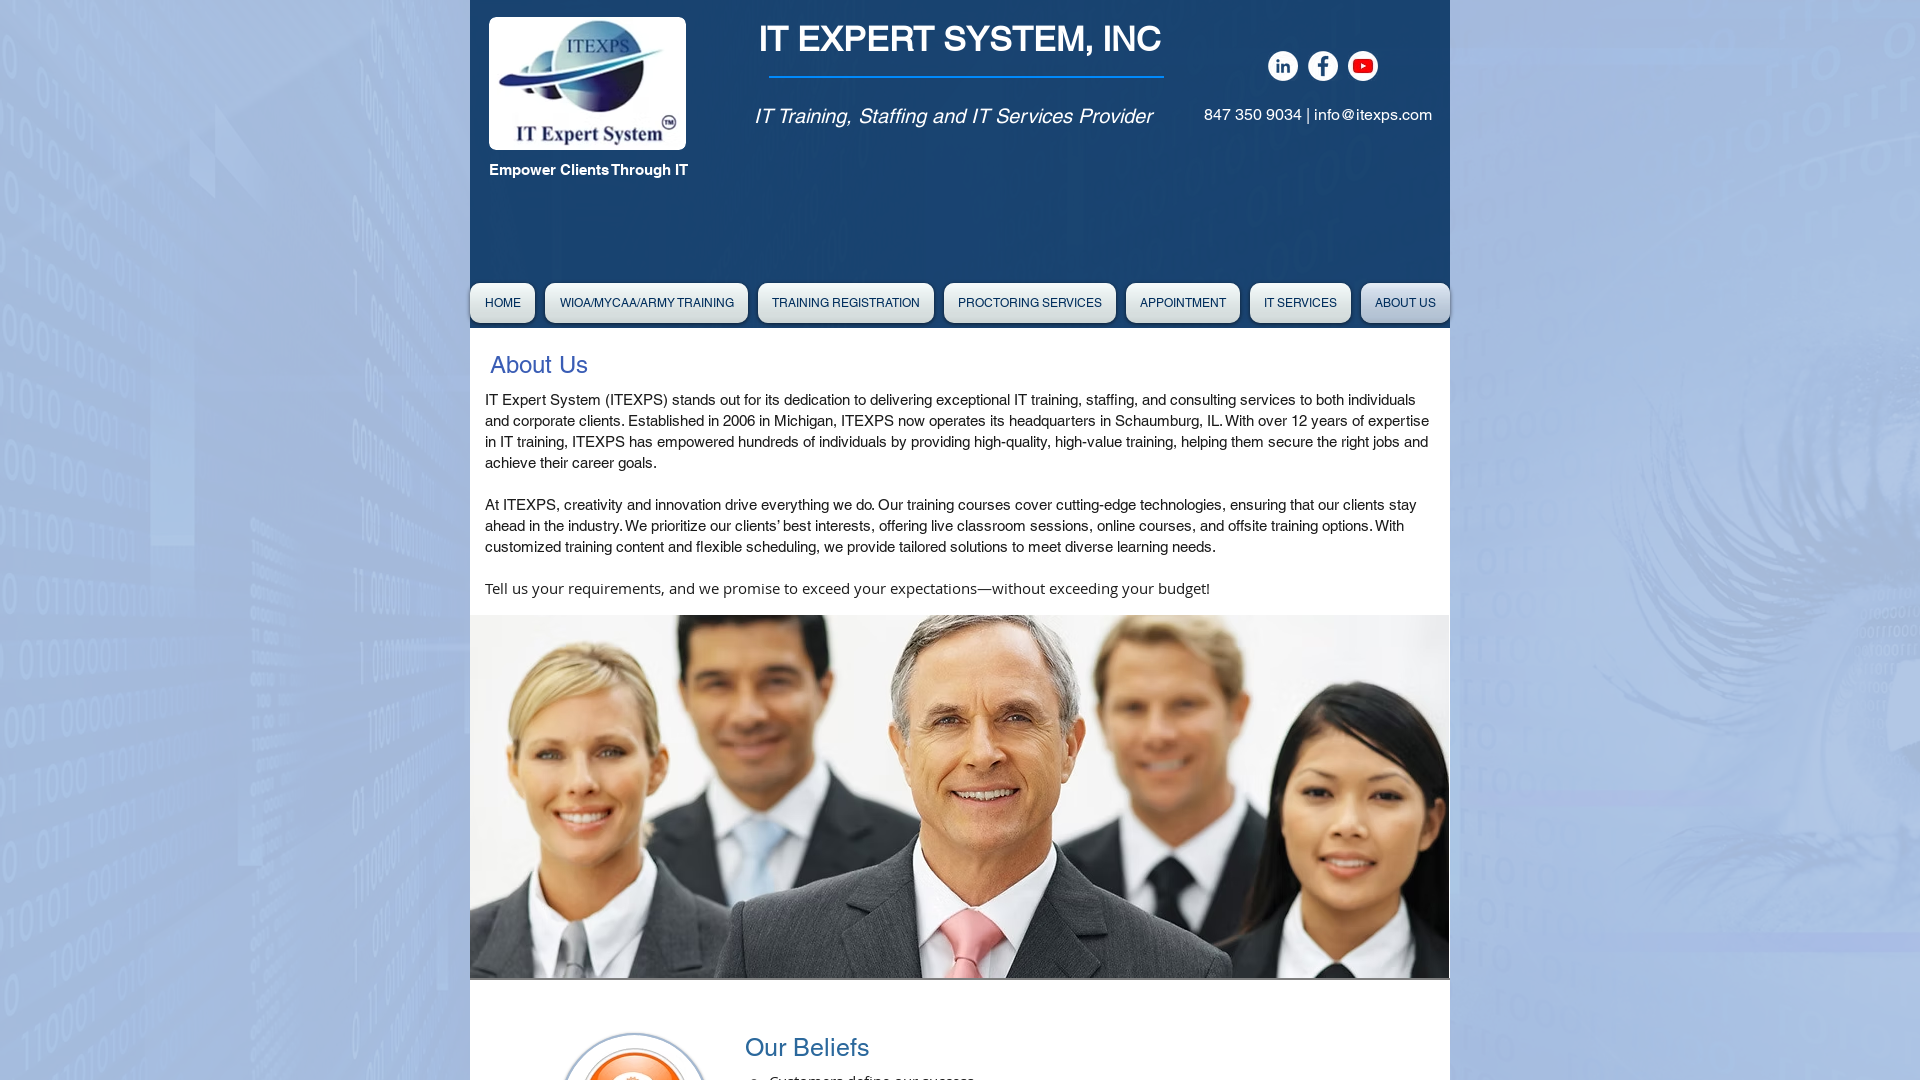